Navigates to the Spotify US homepage in incognito mode. This is a minimal test that only opens the page without performing any further actions.

Starting URL: https://www.spotify.com/us/

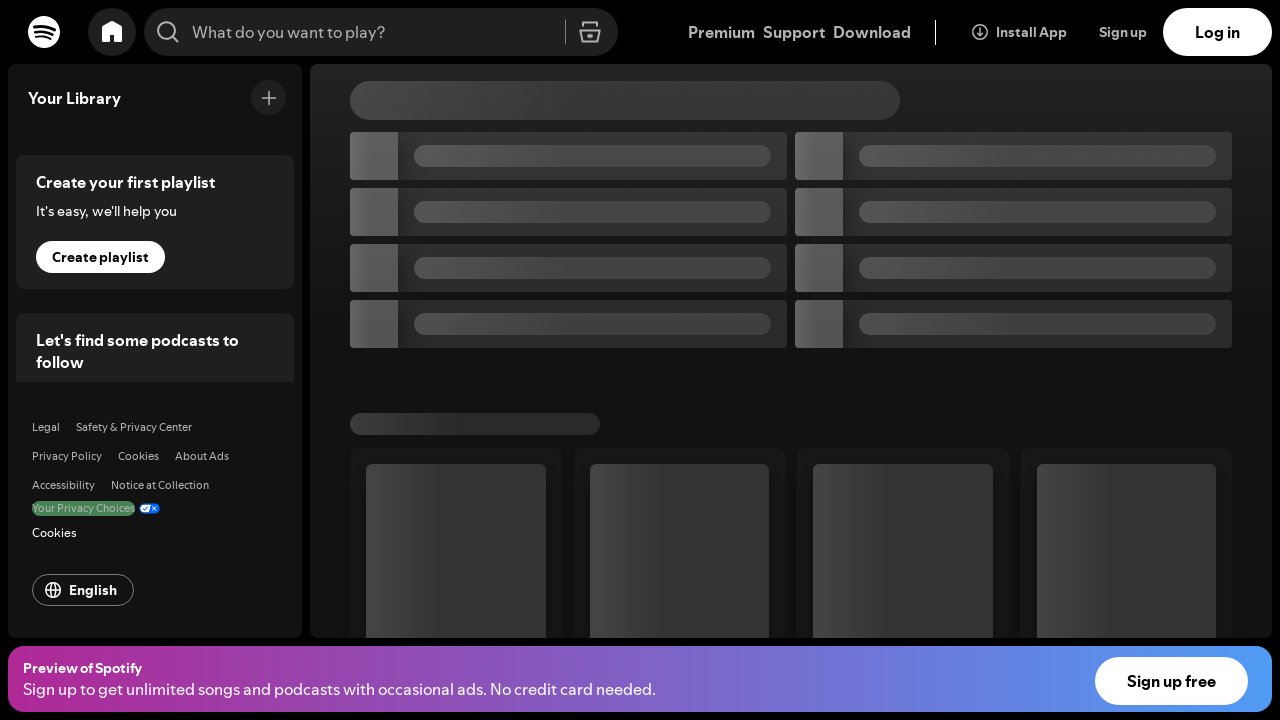

Waited for Spotify US homepage to load (domcontentloaded)
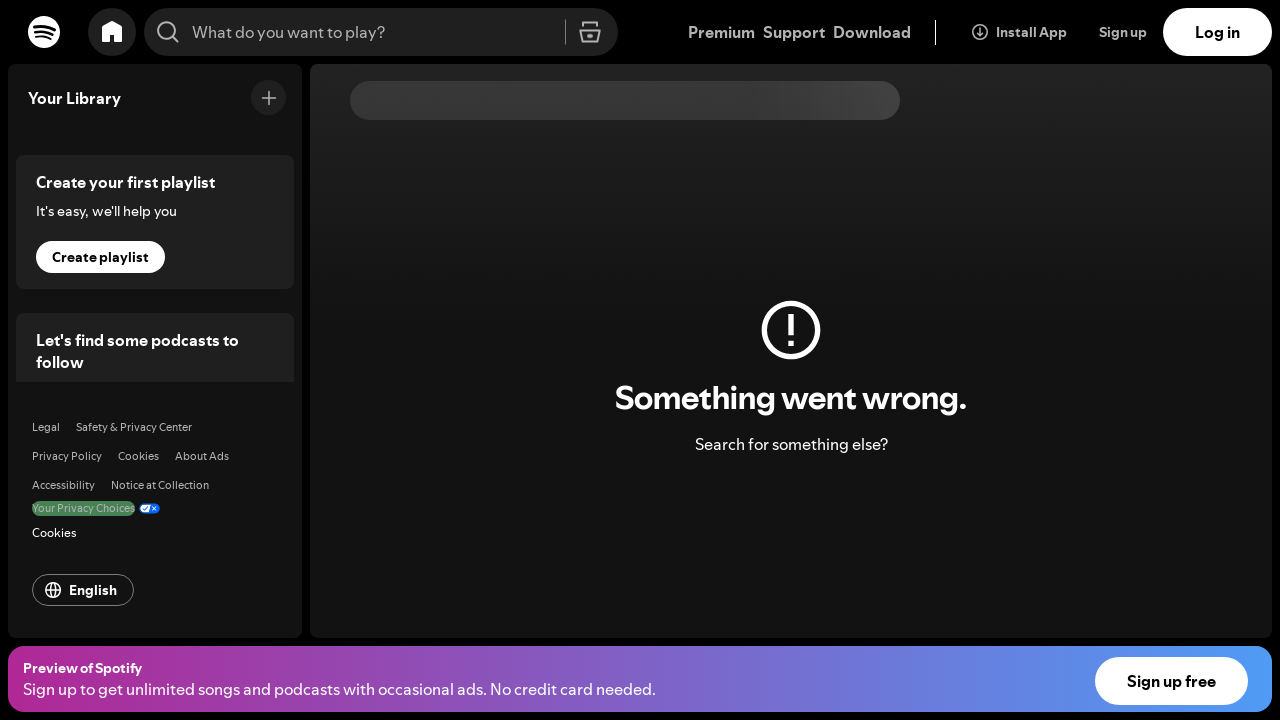

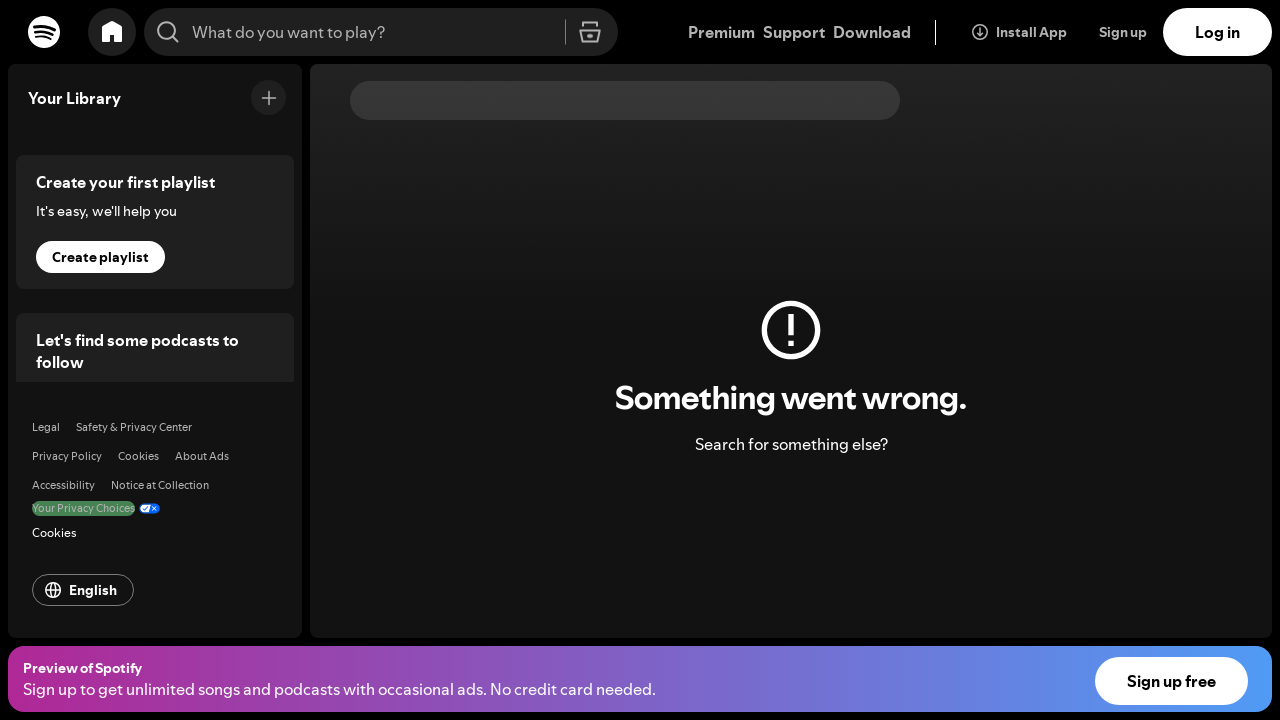